Tests navigation on CoWIN website by clicking FAQ and Partners links, handling multiple windows that open

Starting URL: https://www.cowin.gov.in/

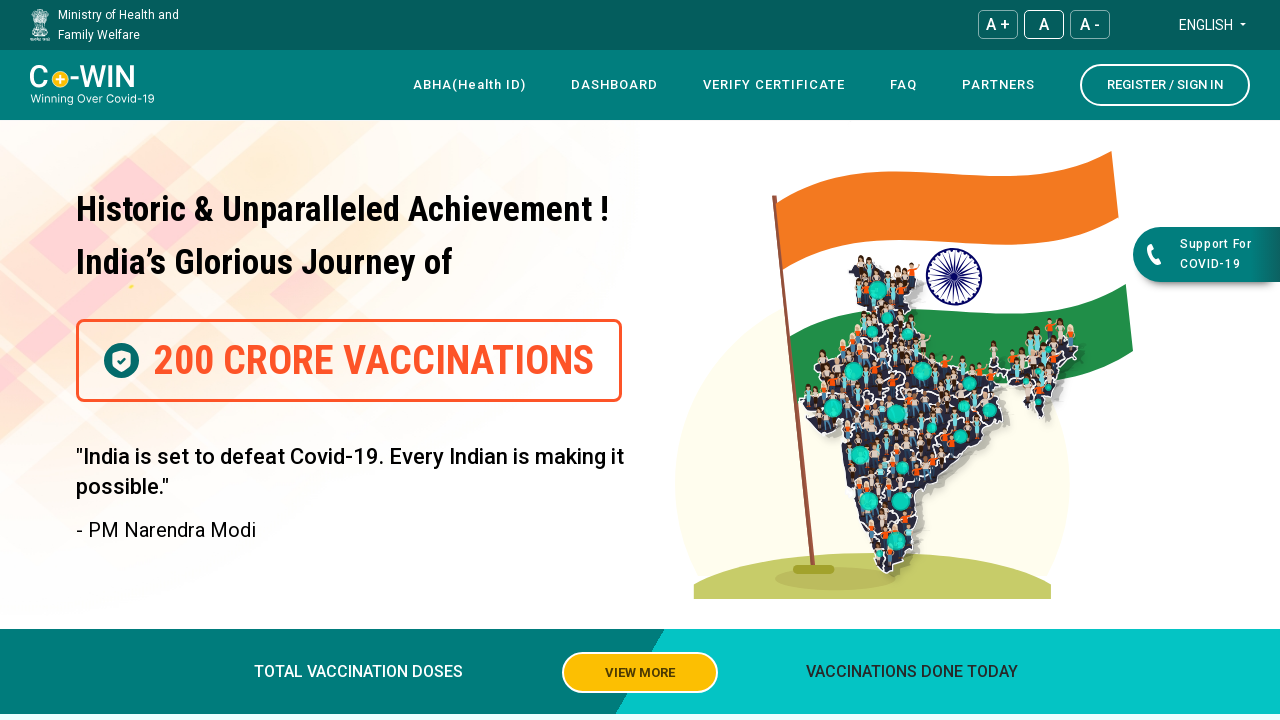

Clicked on FAQ link at (904, 85) on xpath=//a[contains(text(), 'FAQ')]
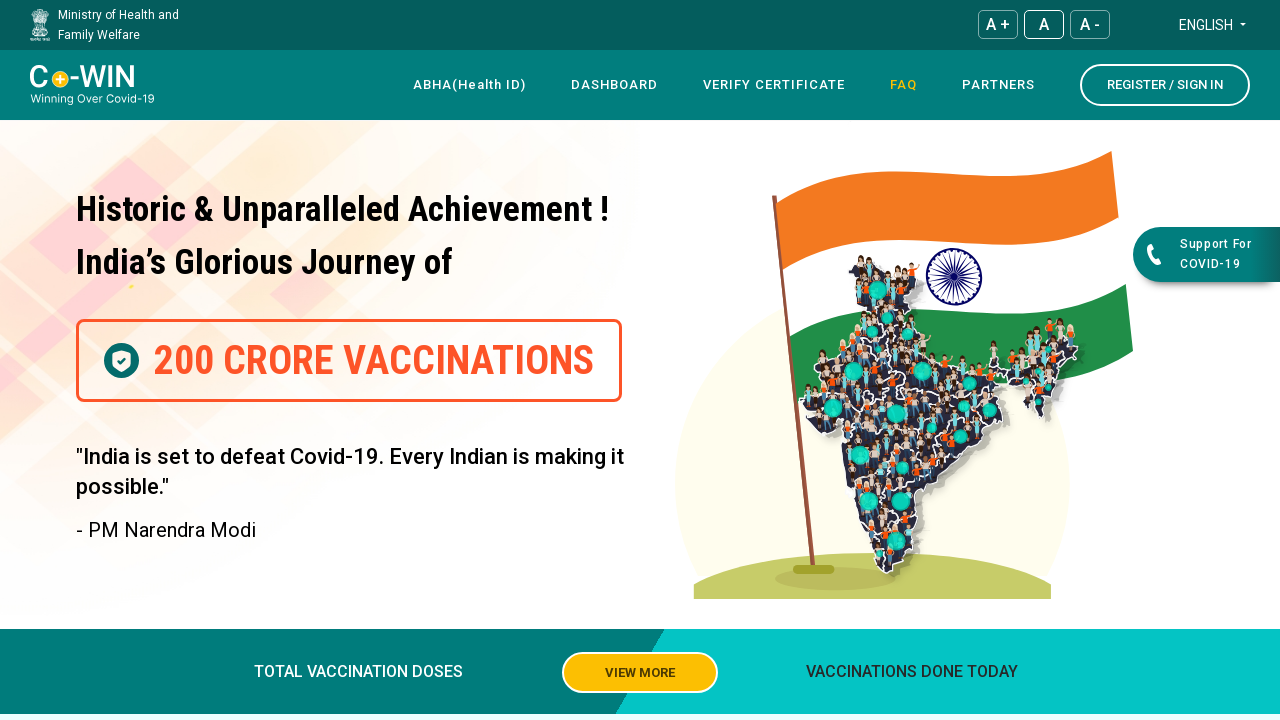

Waited 1 second for new windows/tabs to open
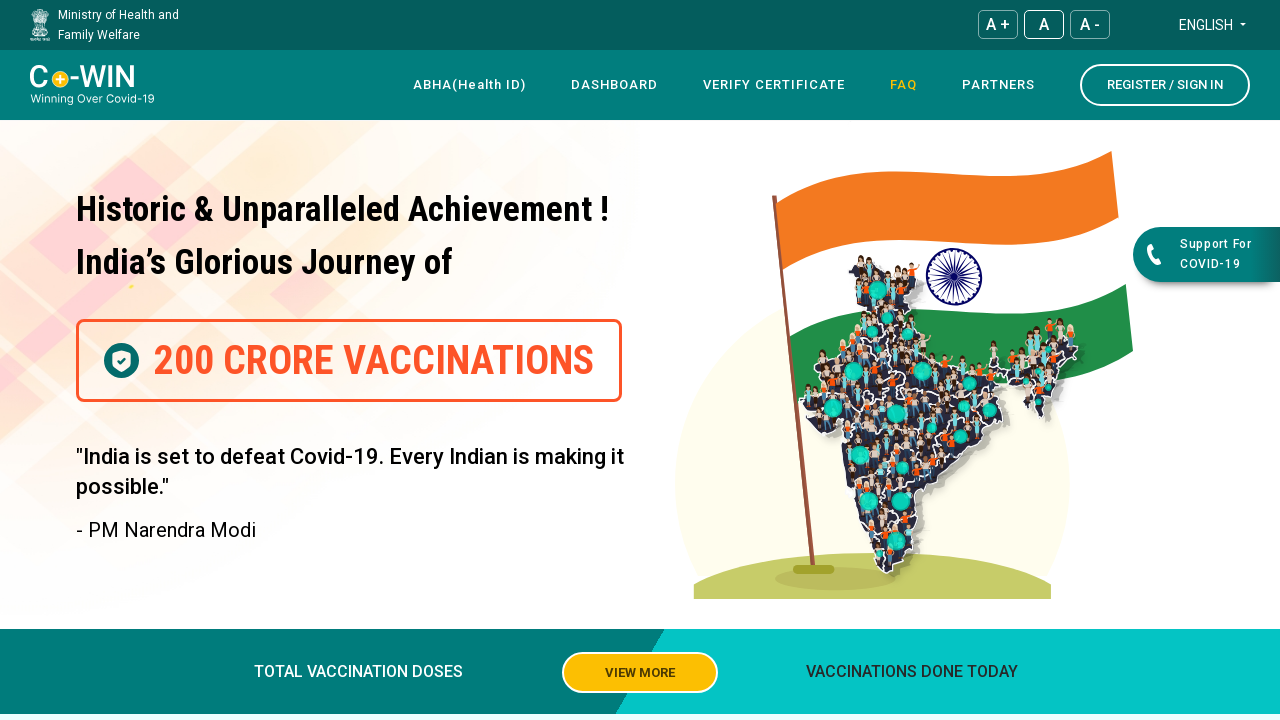

Clicked on Partners link at (998, 85) on xpath=//a[contains(text(), 'Partners')]
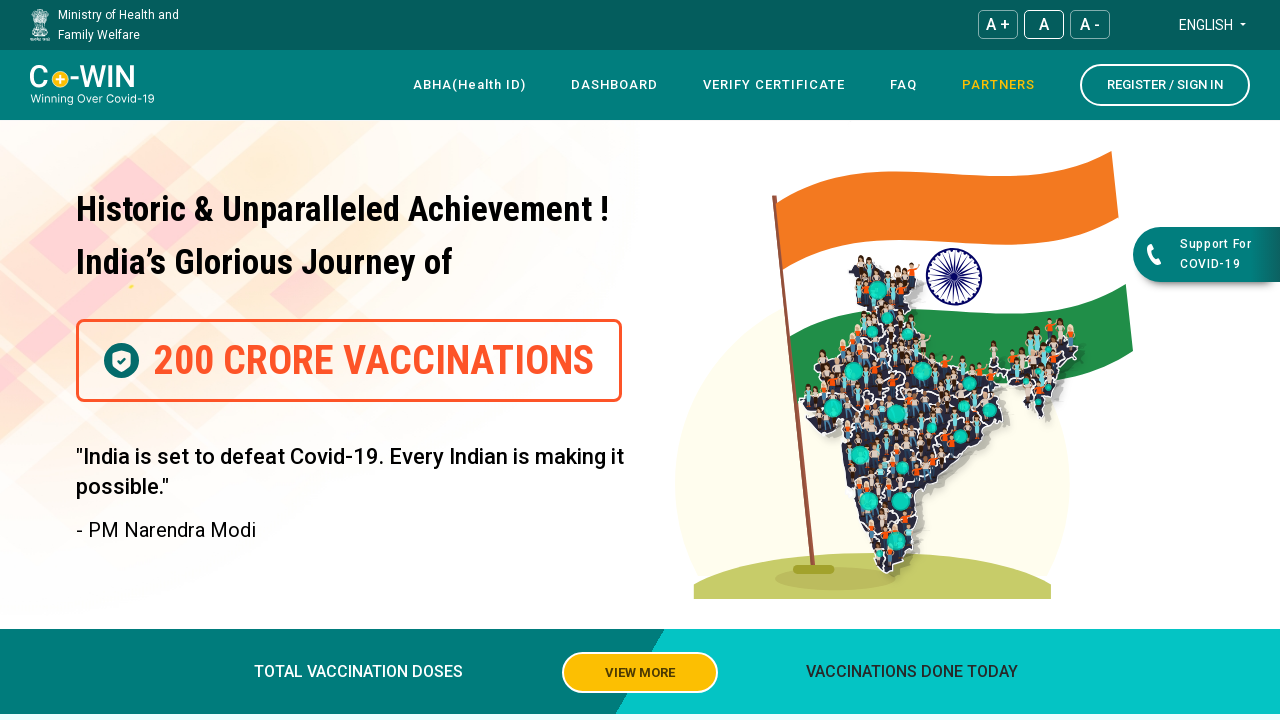

Waited 1 second for new windows/tabs to open
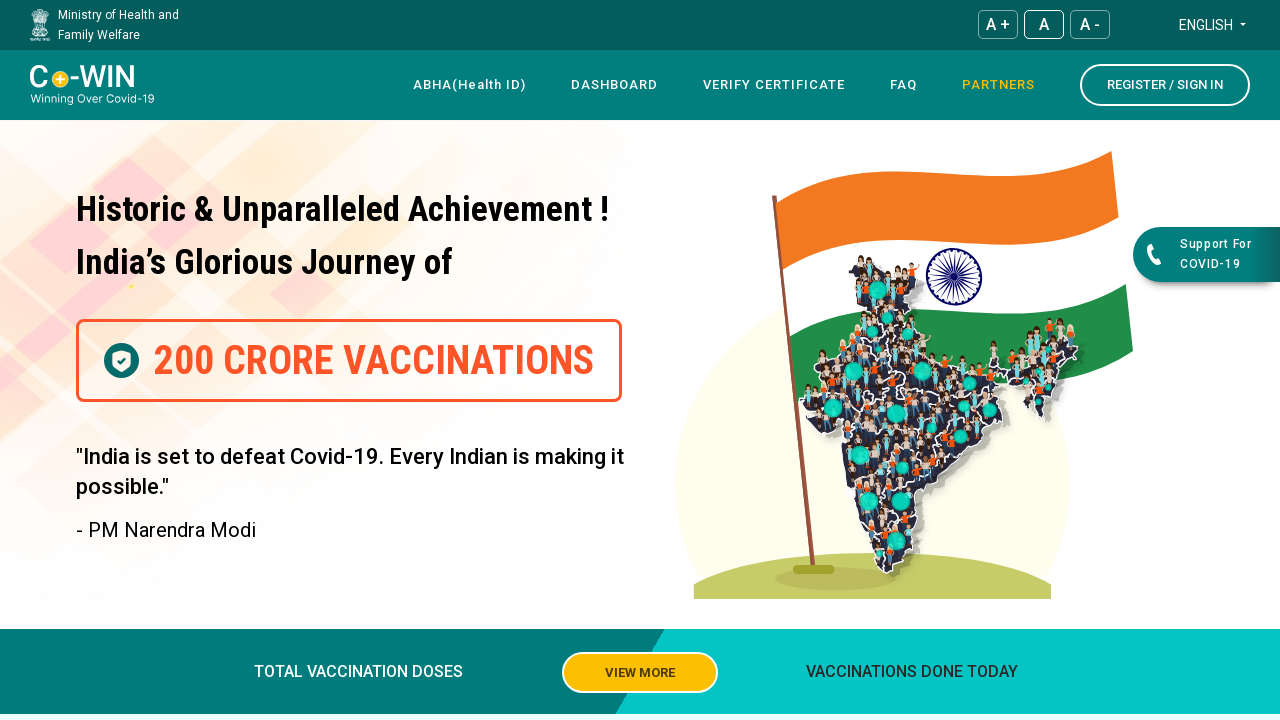

Detected 3 open windows/tabs
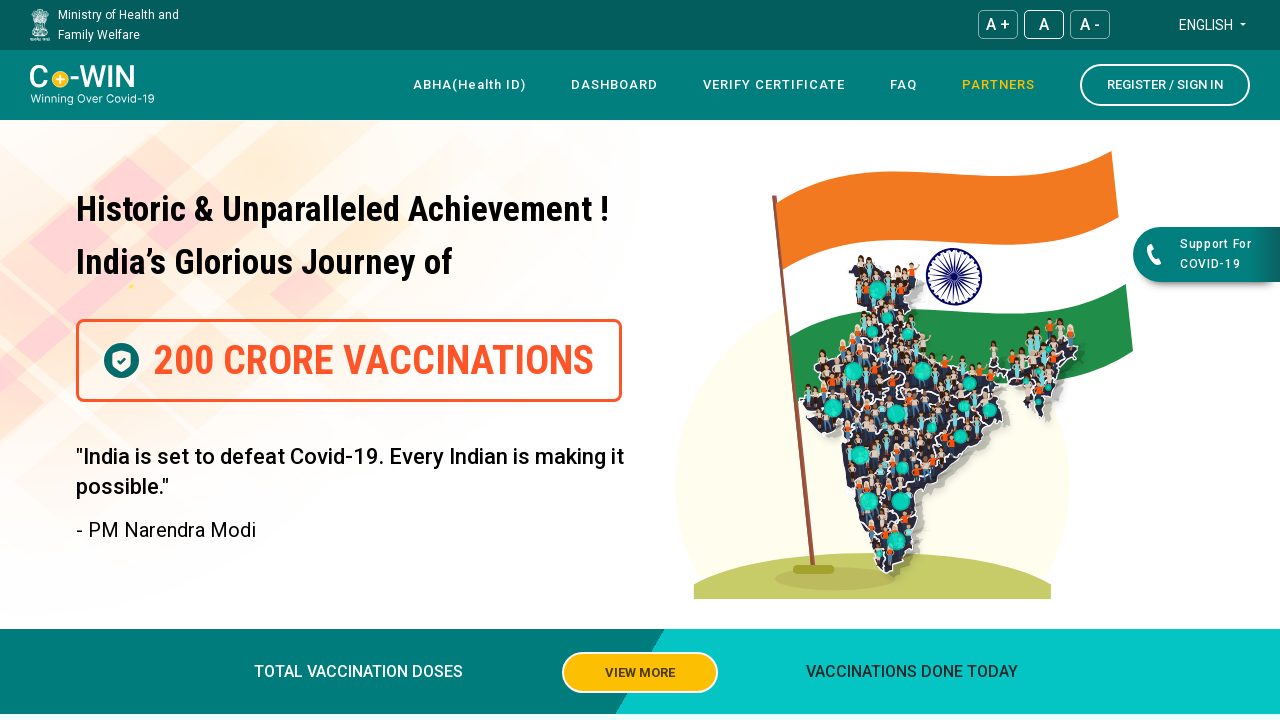

Closed extra window/tab
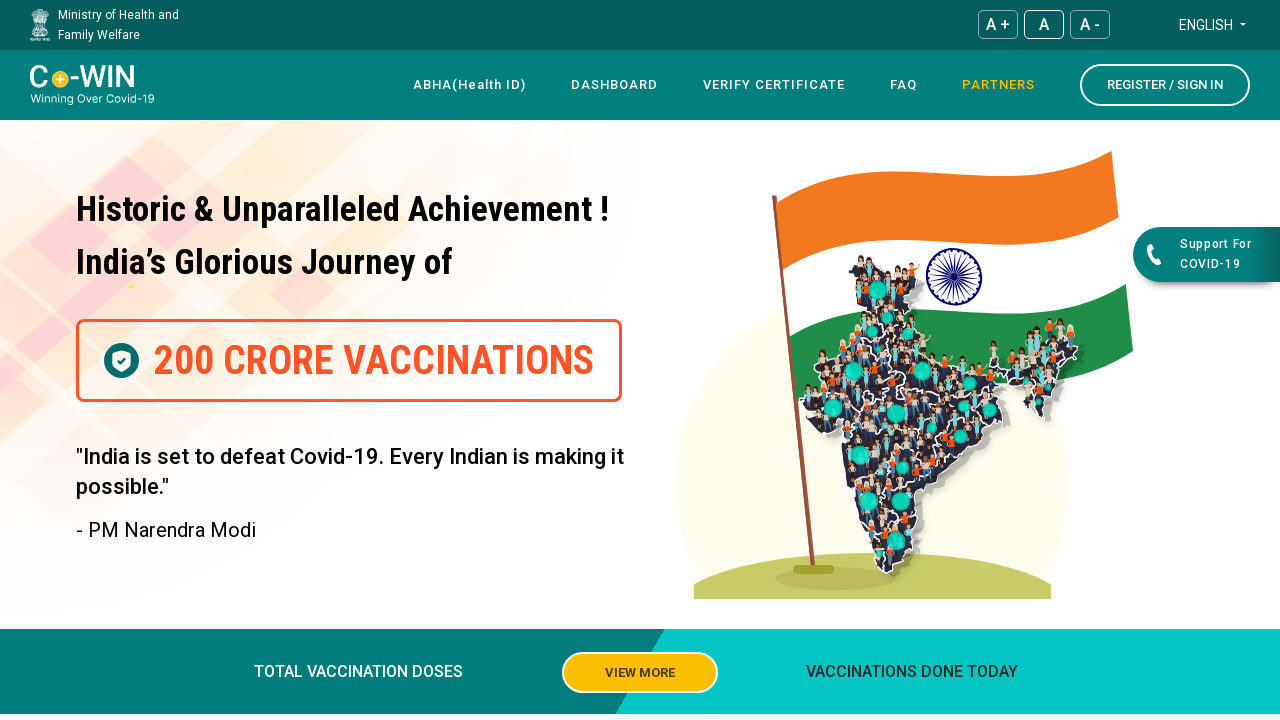

Closed extra window/tab
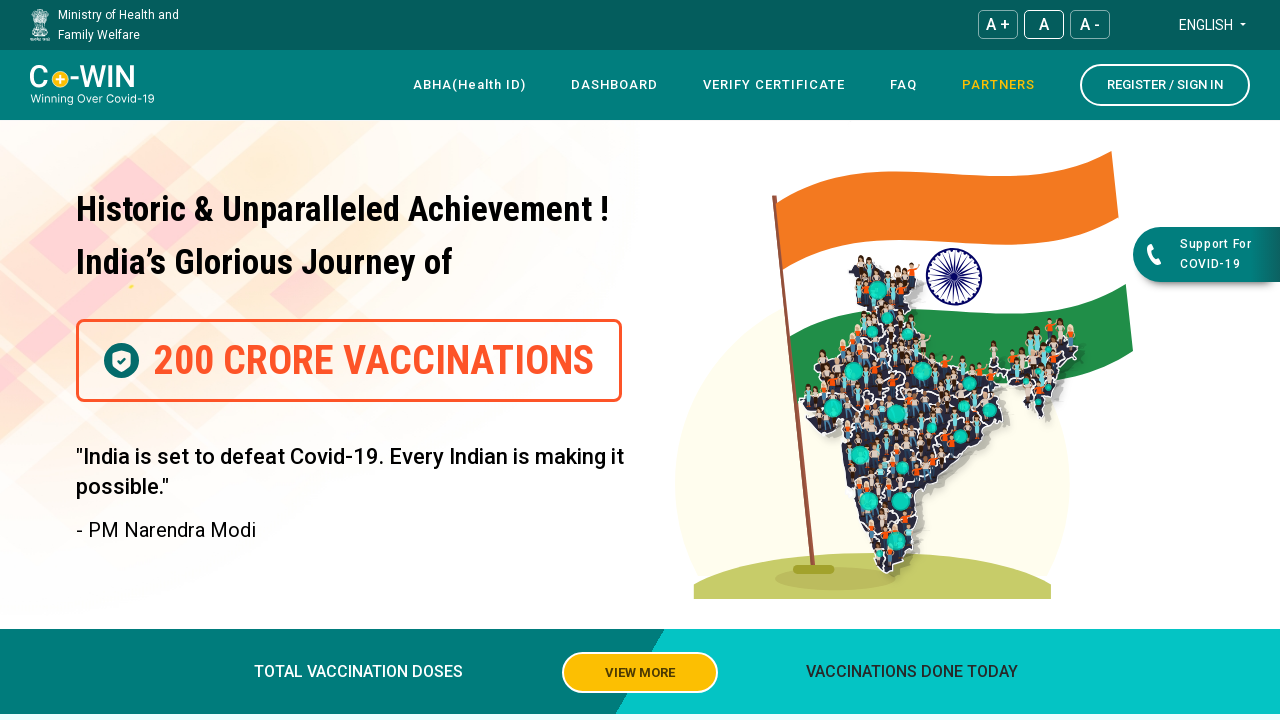

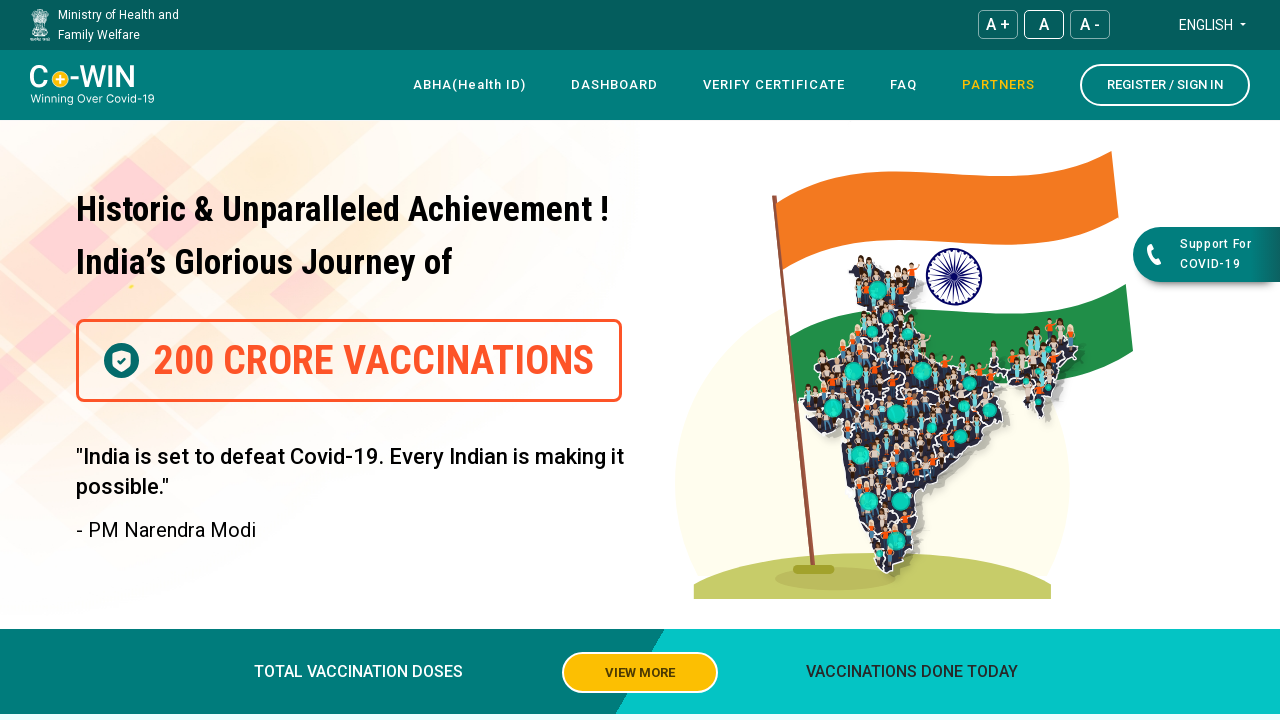